Tests iframe handling on jQuery UI's draggable demo page by switching to the demo frame, reading element text, switching back to main content, and clicking the Download link.

Starting URL: https://jqueryui.com/draggable/

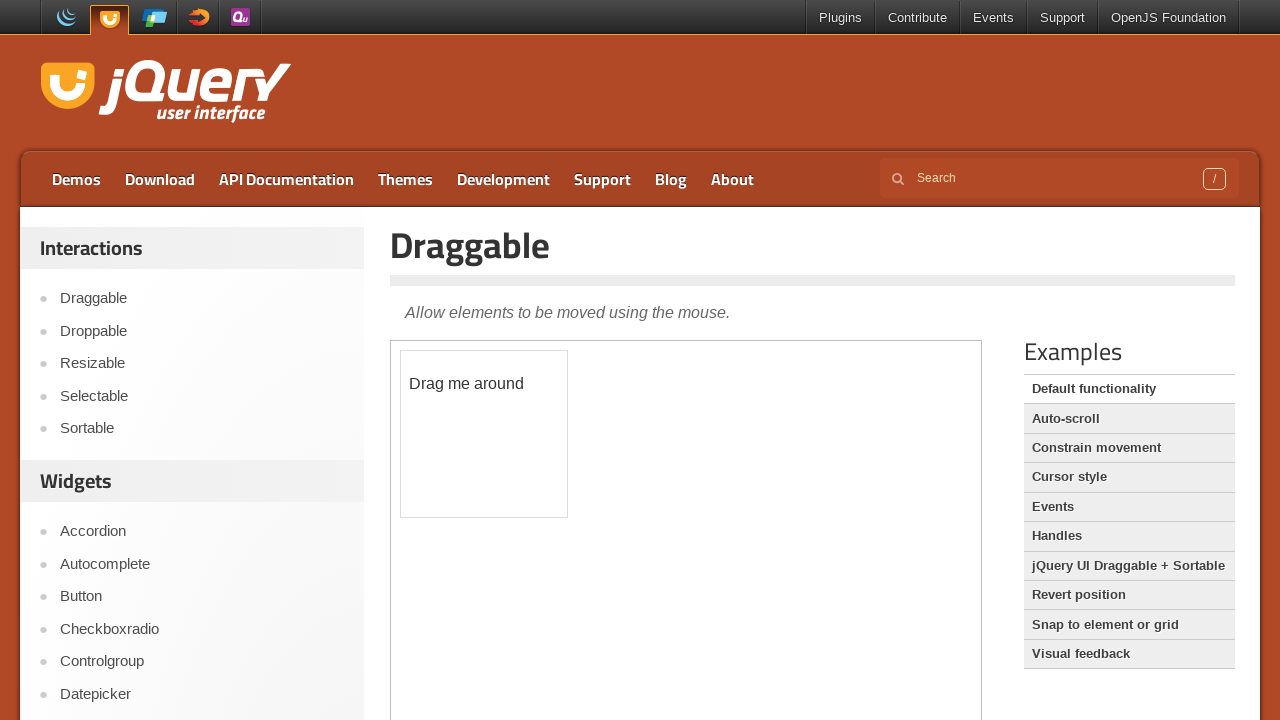

Waited for demo iframe to load
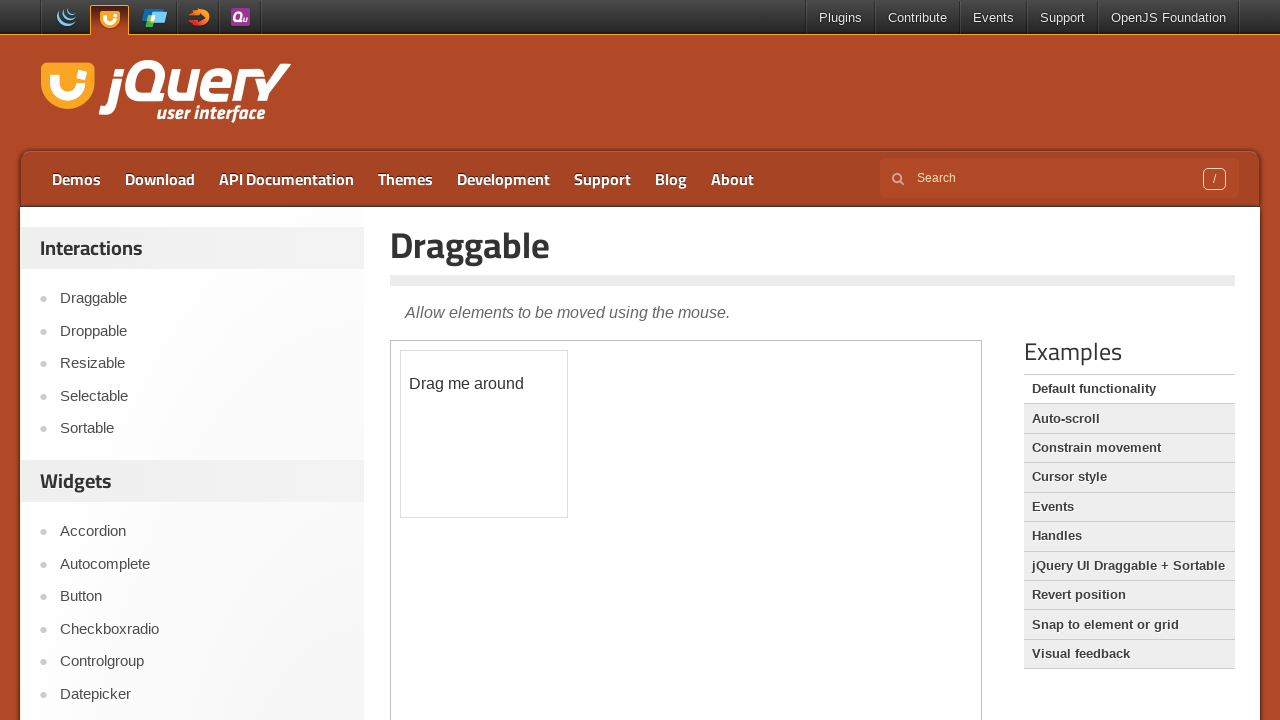

Selected demo frame locator
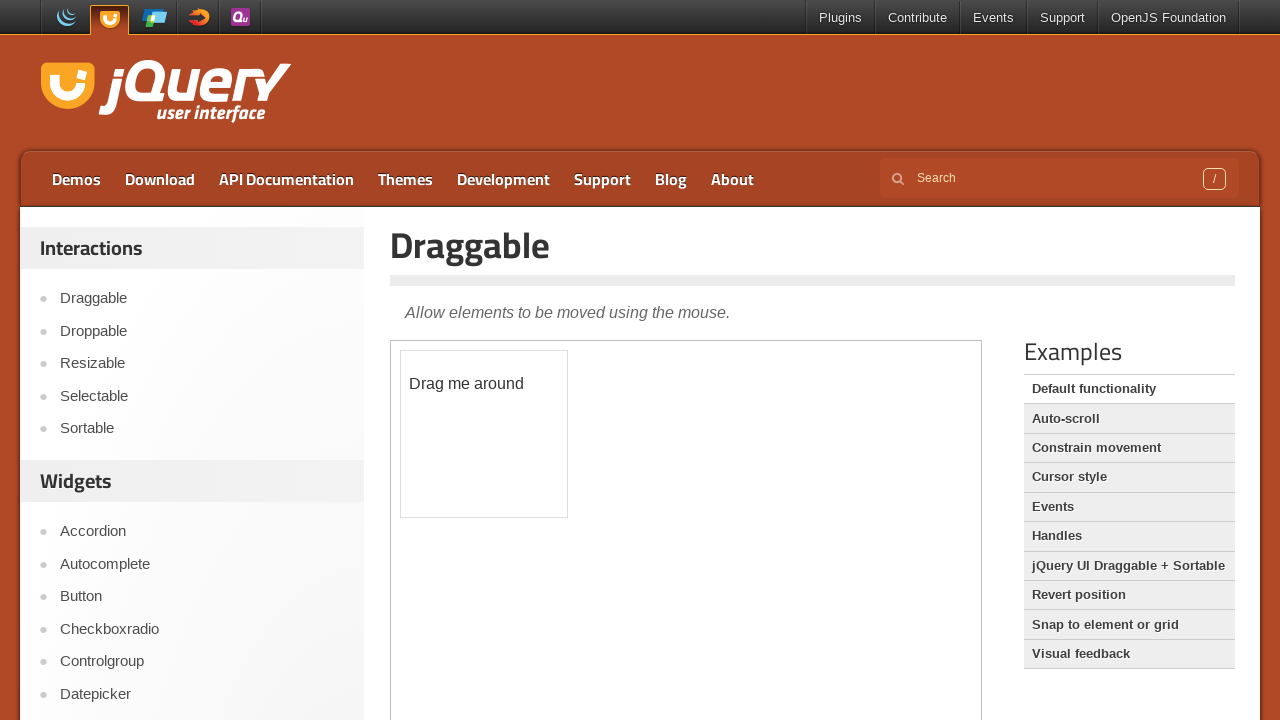

Retrieved draggable element text: '
	Drag me around
'
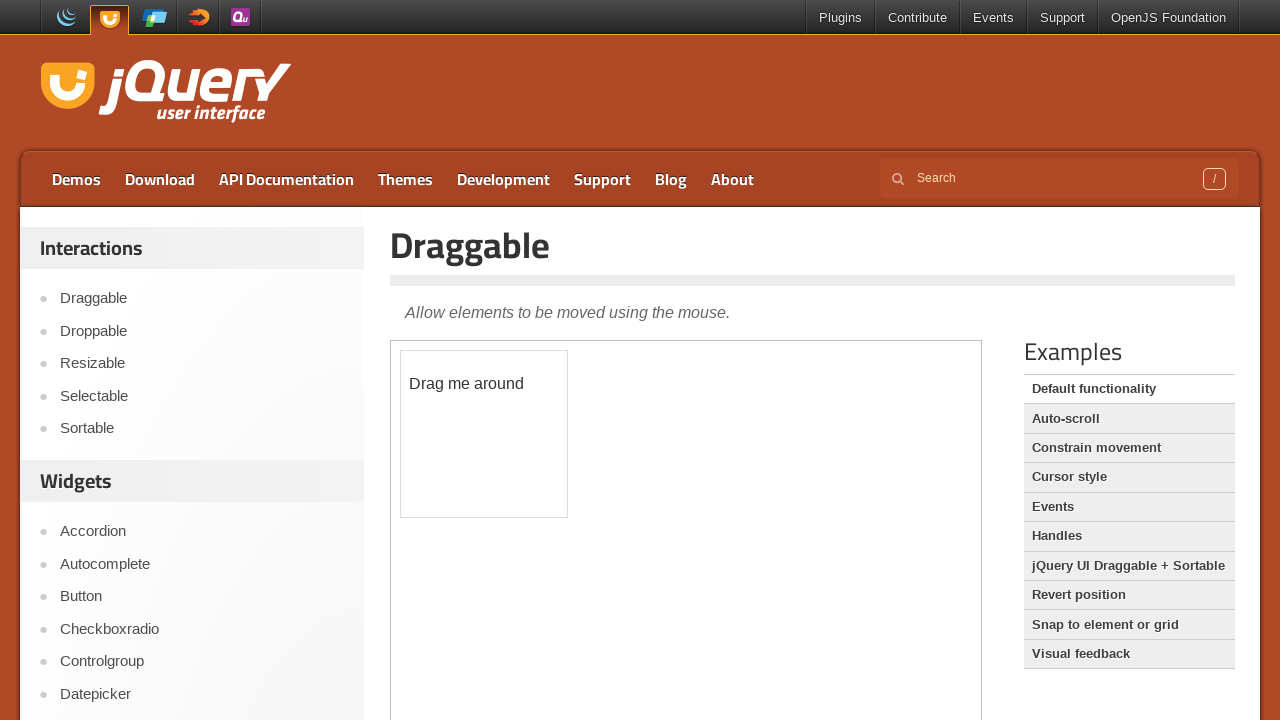

Clicked Download link in main content at (160, 179) on a:has-text('Download')
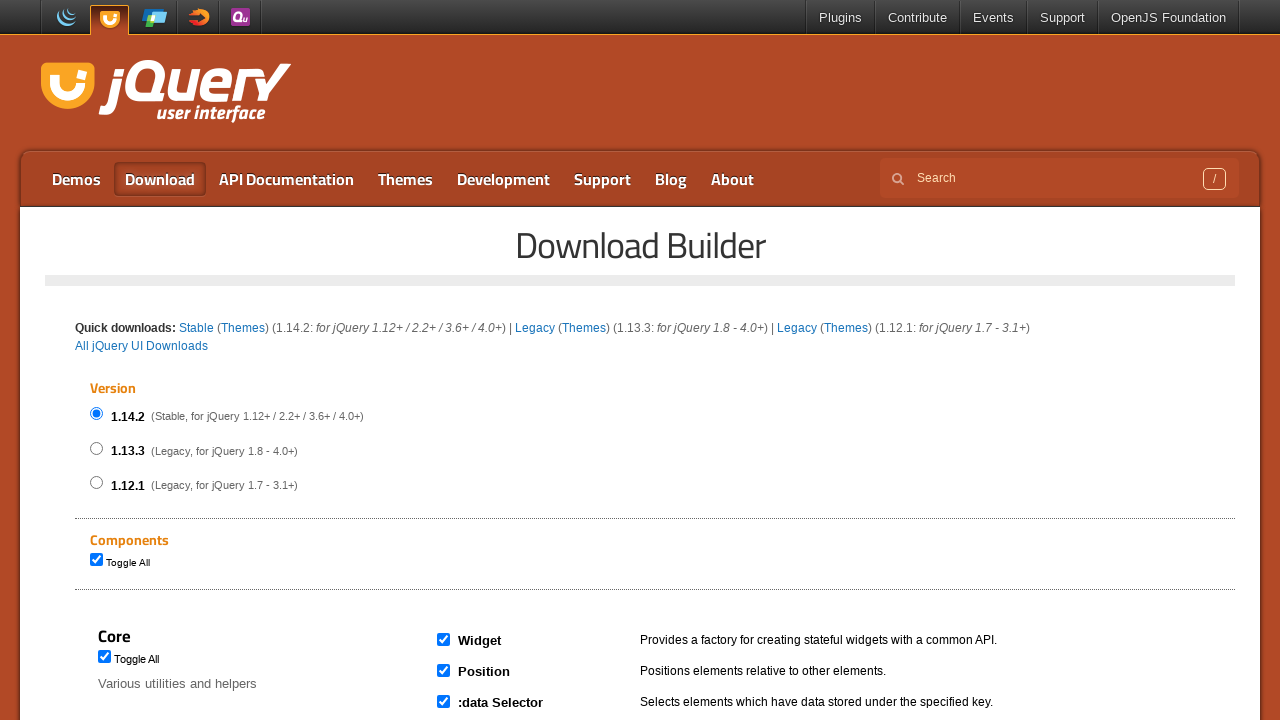

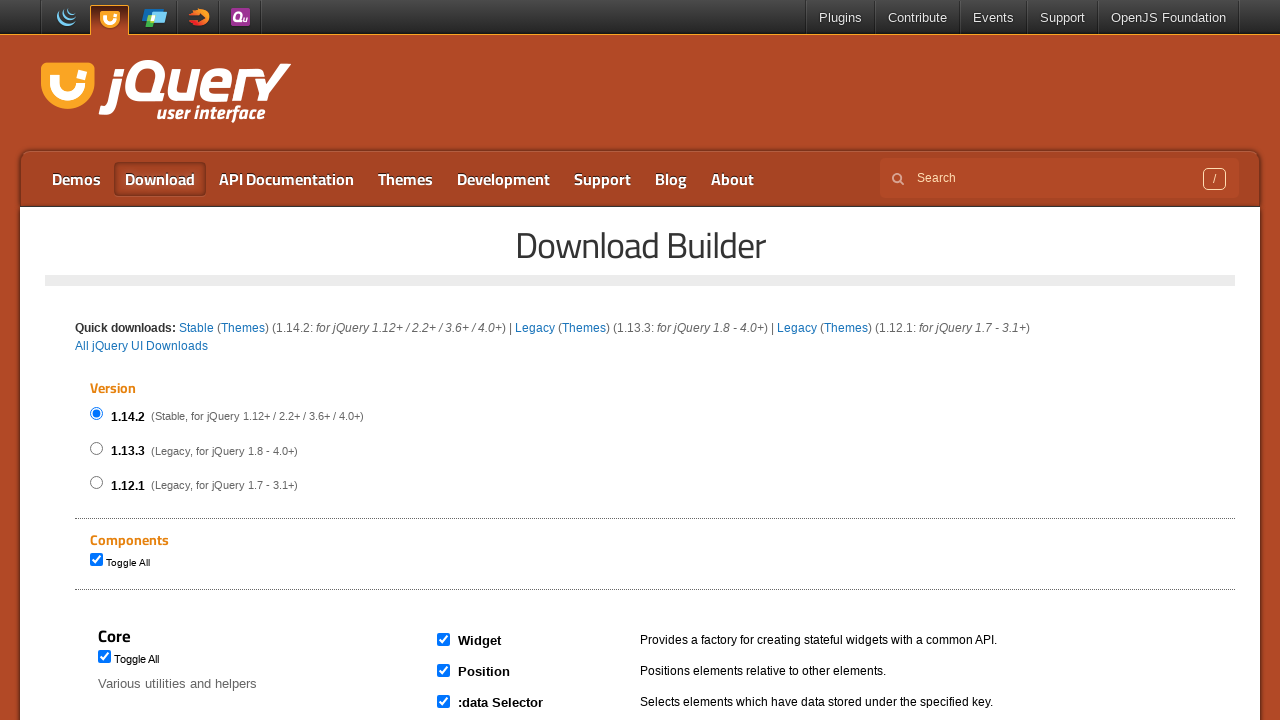